Tests entering only a name, submitting the form, clicking Yes to confirm, and verifying the thank you message includes the name

Starting URL: https://kristinek.github.io/site/tasks/provide_feedback

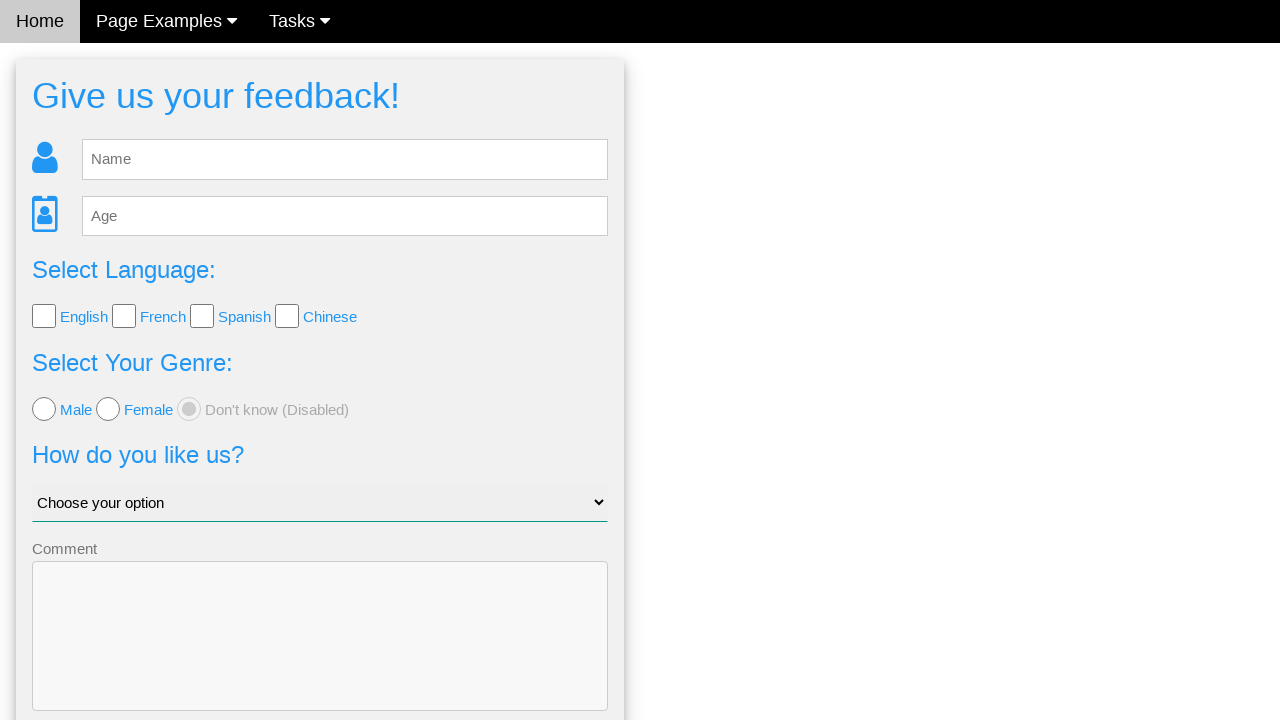

Filled name field with 'Elena' on #fb_name
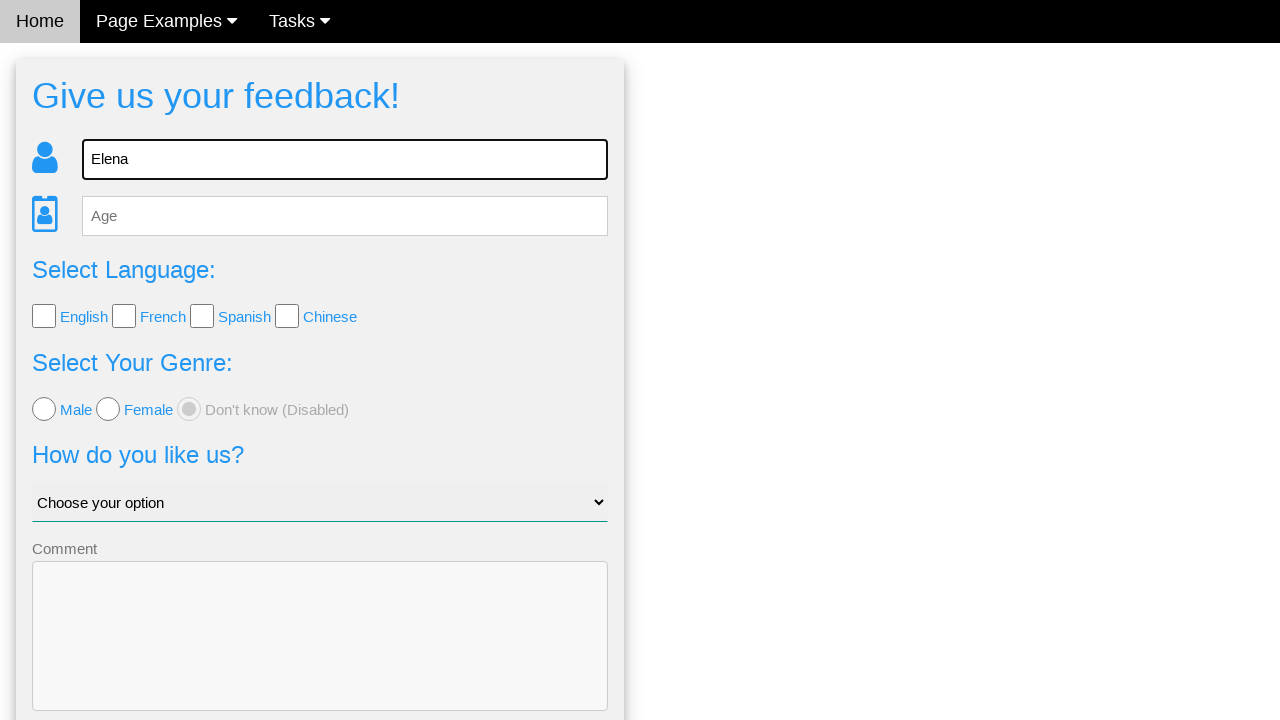

Clicked Send button to submit feedback form at (320, 656) on .w3-btn-block
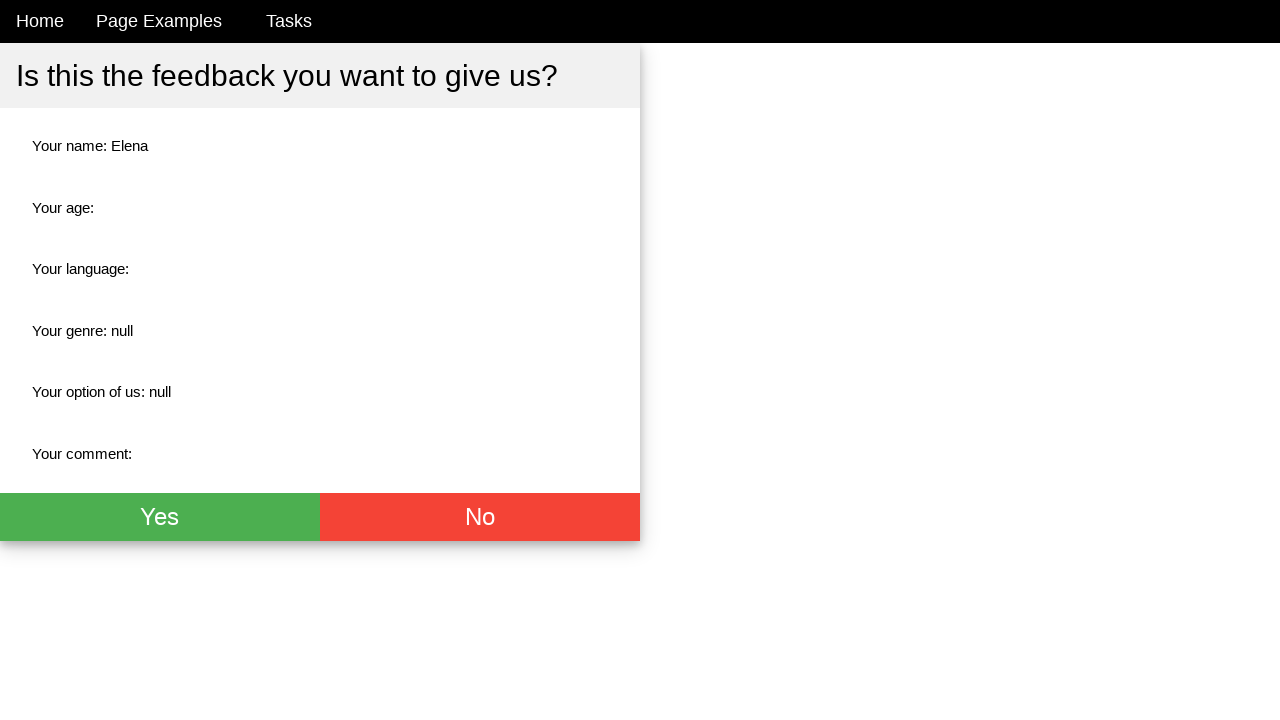

Confirmation buttons appeared
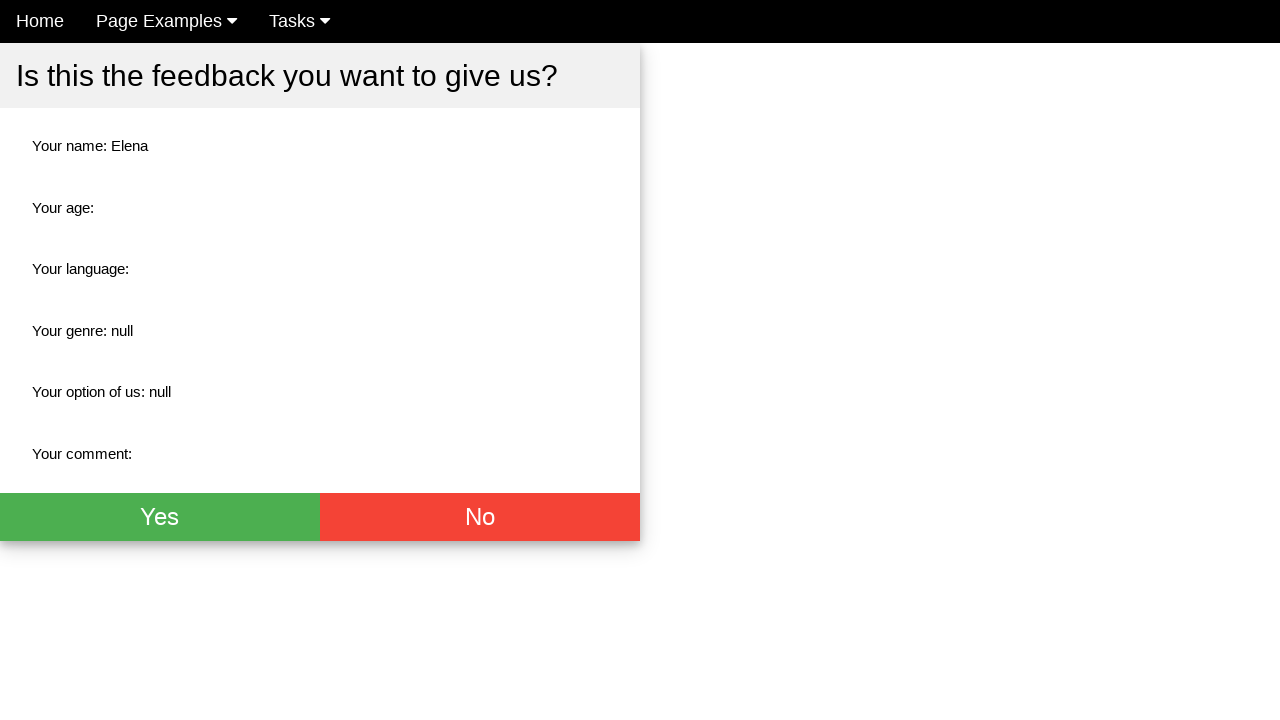

Clicked Yes button to confirm feedback submission at (160, 517) on xpath=//div[@class='w3-btn-group']/button[1]
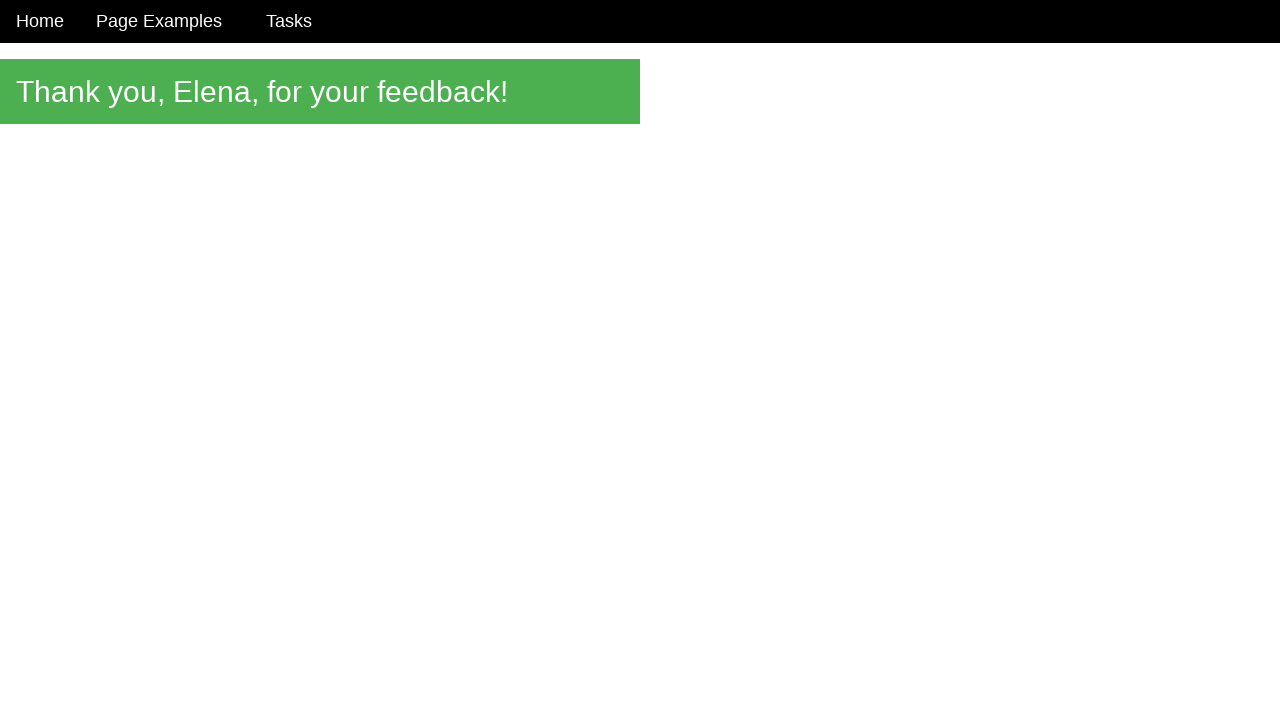

Thank you message appeared
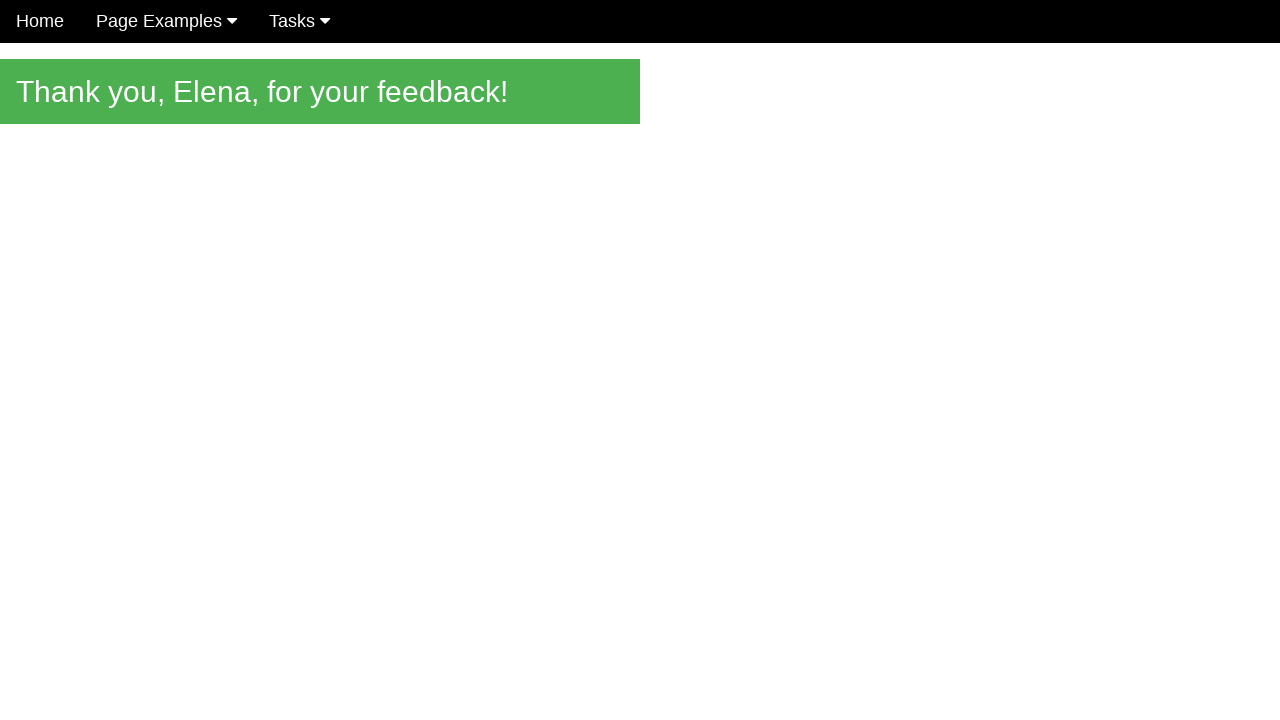

Verified thank you message contains the name 'Elena'
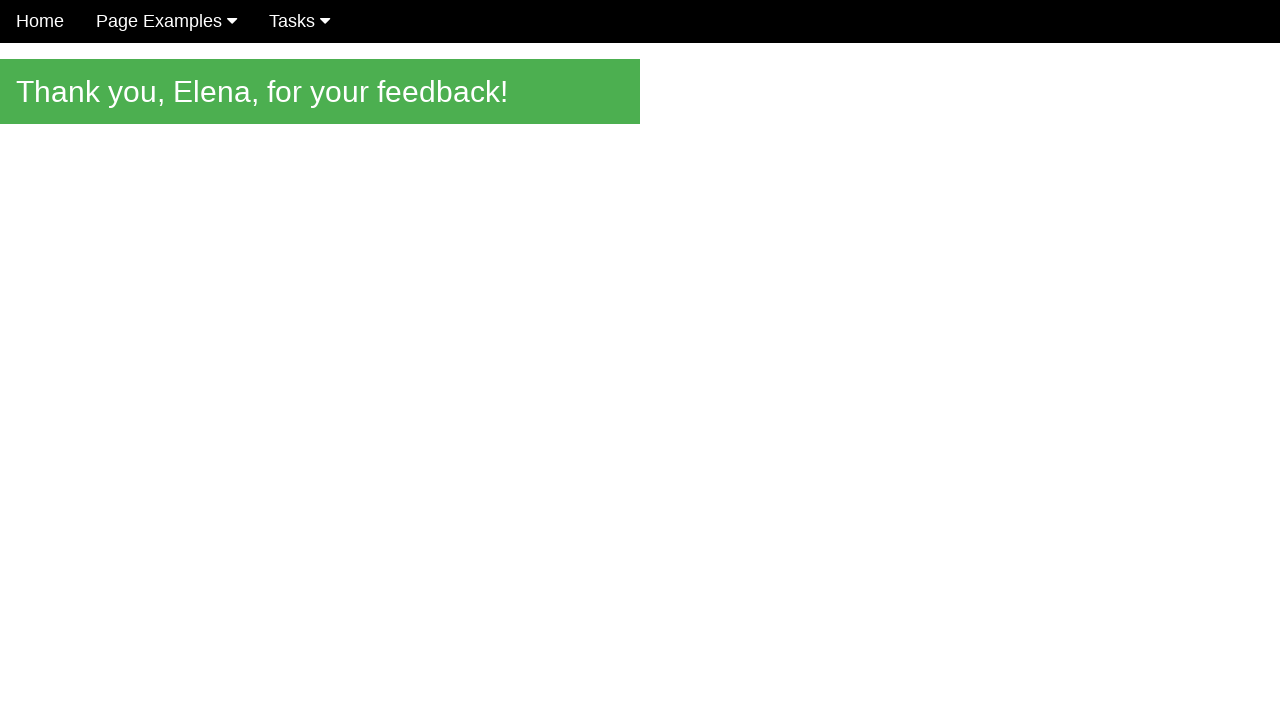

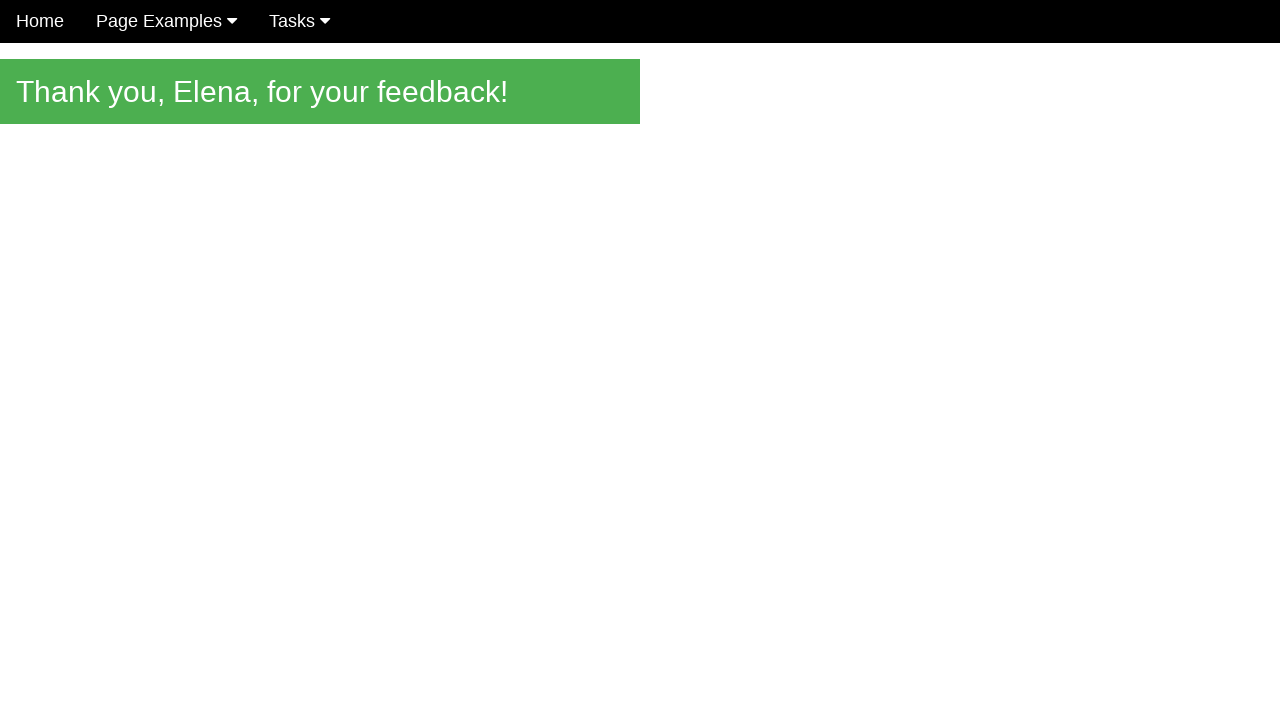